Tests that submitting the login form with only username (empty password) returns an error message for missing password

Starting URL: http://practice.automationtesting.in/my-account/

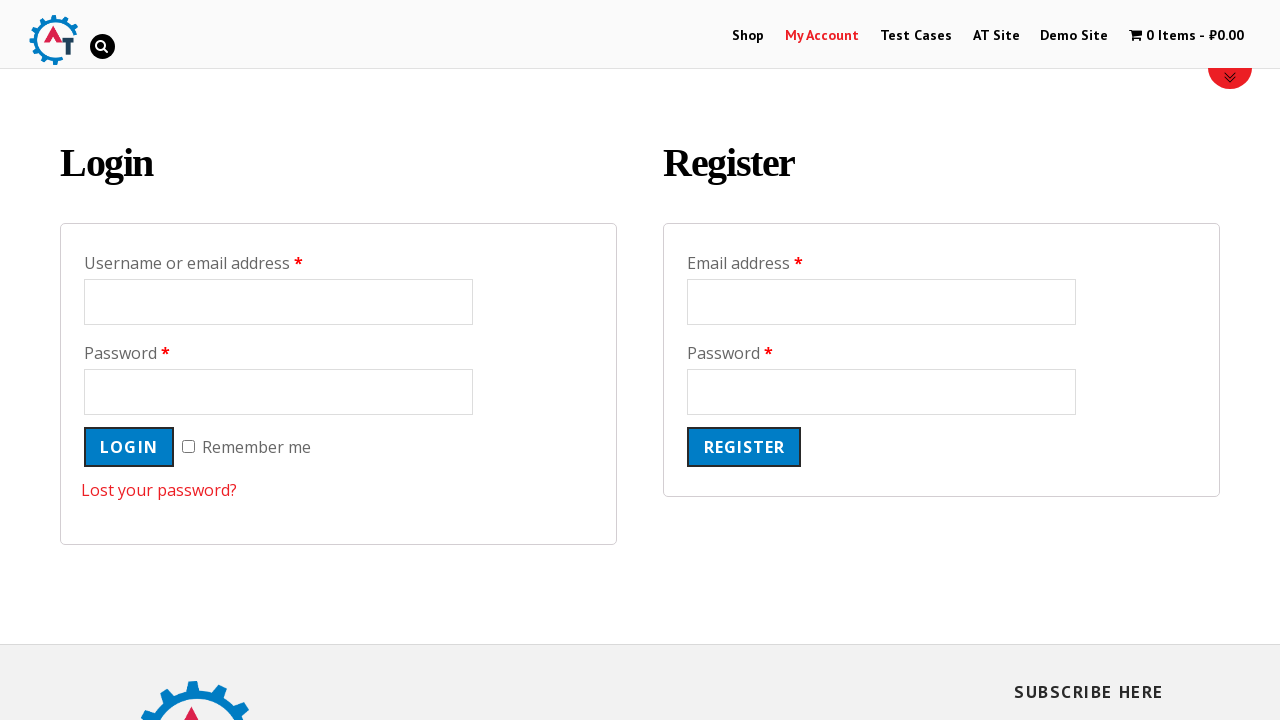

Filled username field with 'testuser742' on #username
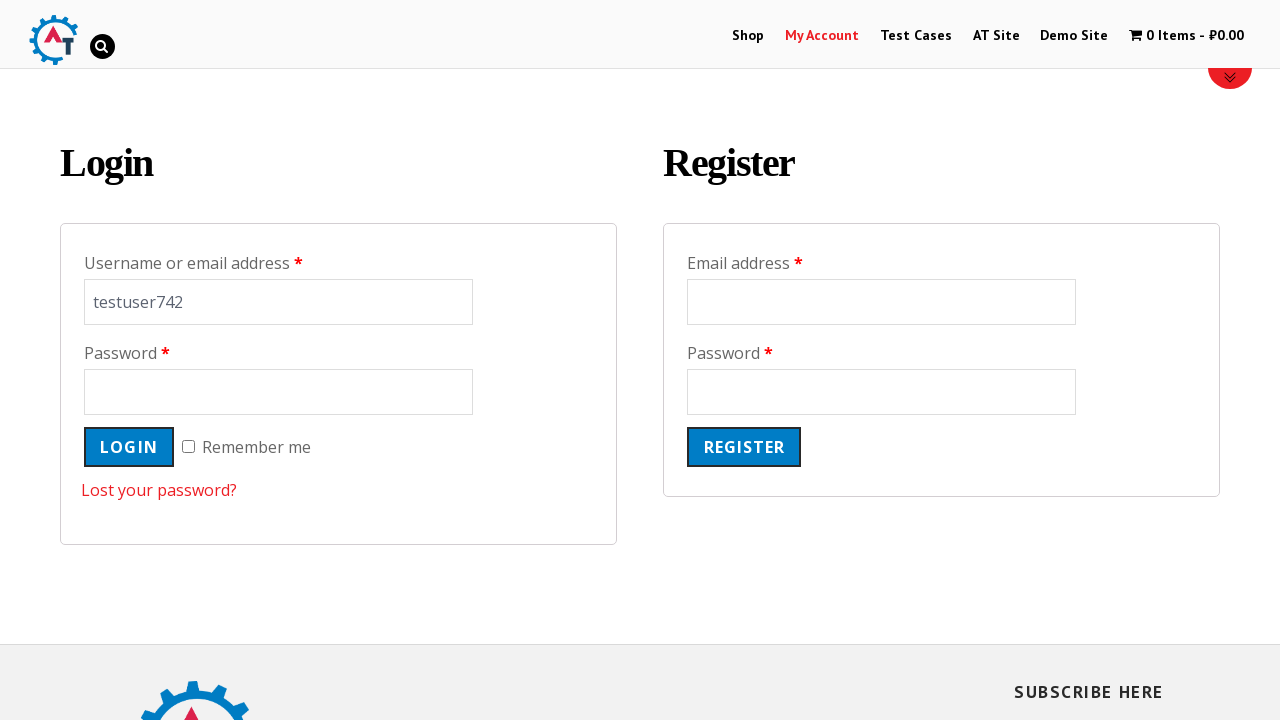

Clicked login button without entering password at (129, 447) on .woocommerce-Button
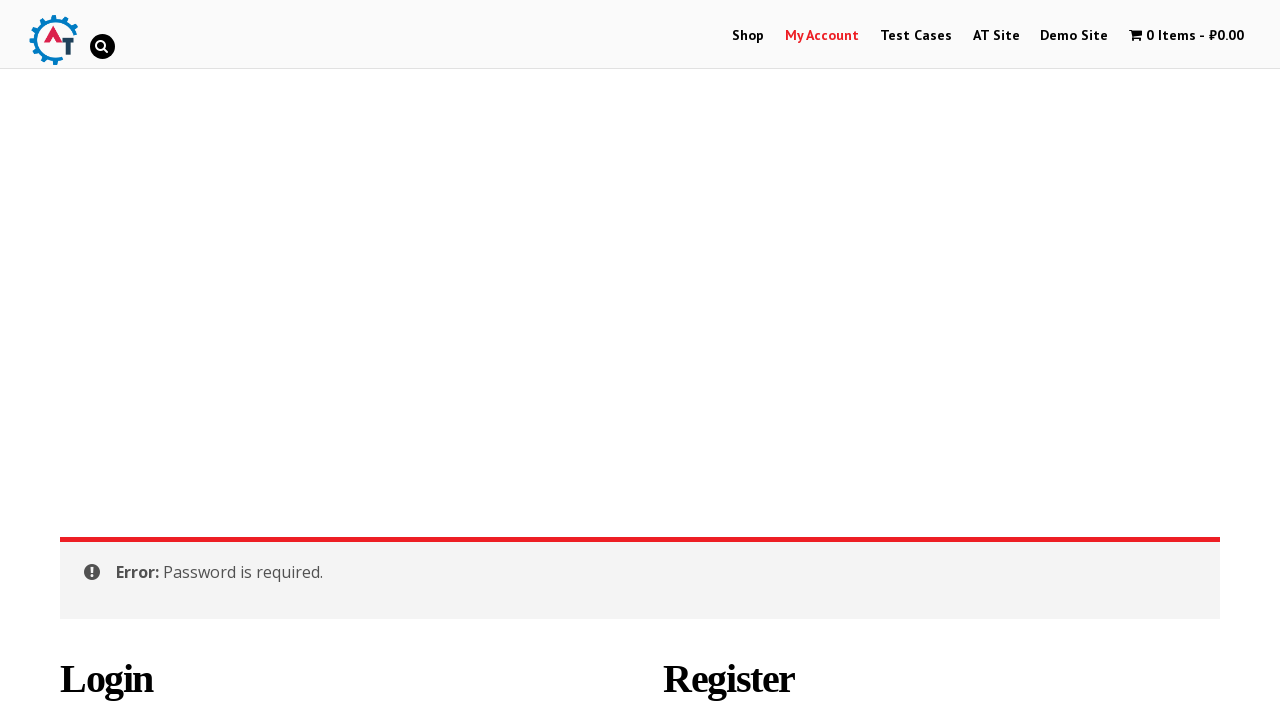

Password error message appeared on page
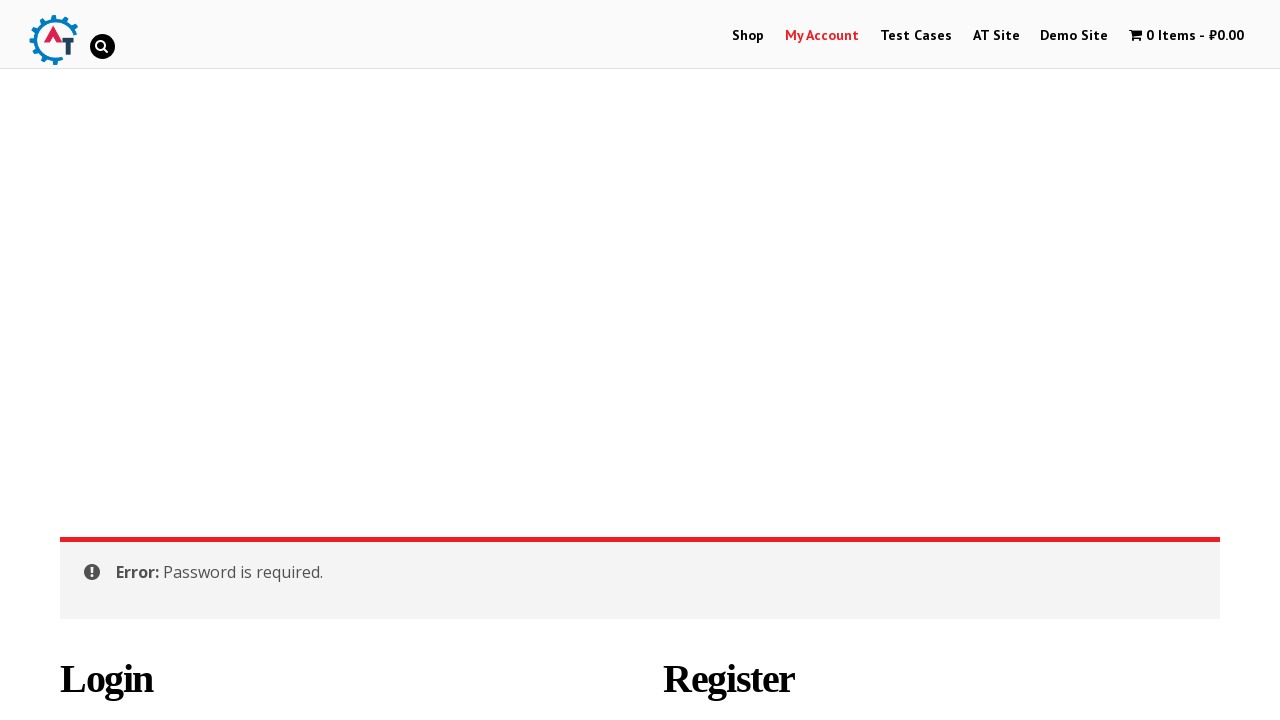

Retrieved error message text: 'Error: Password is required.'
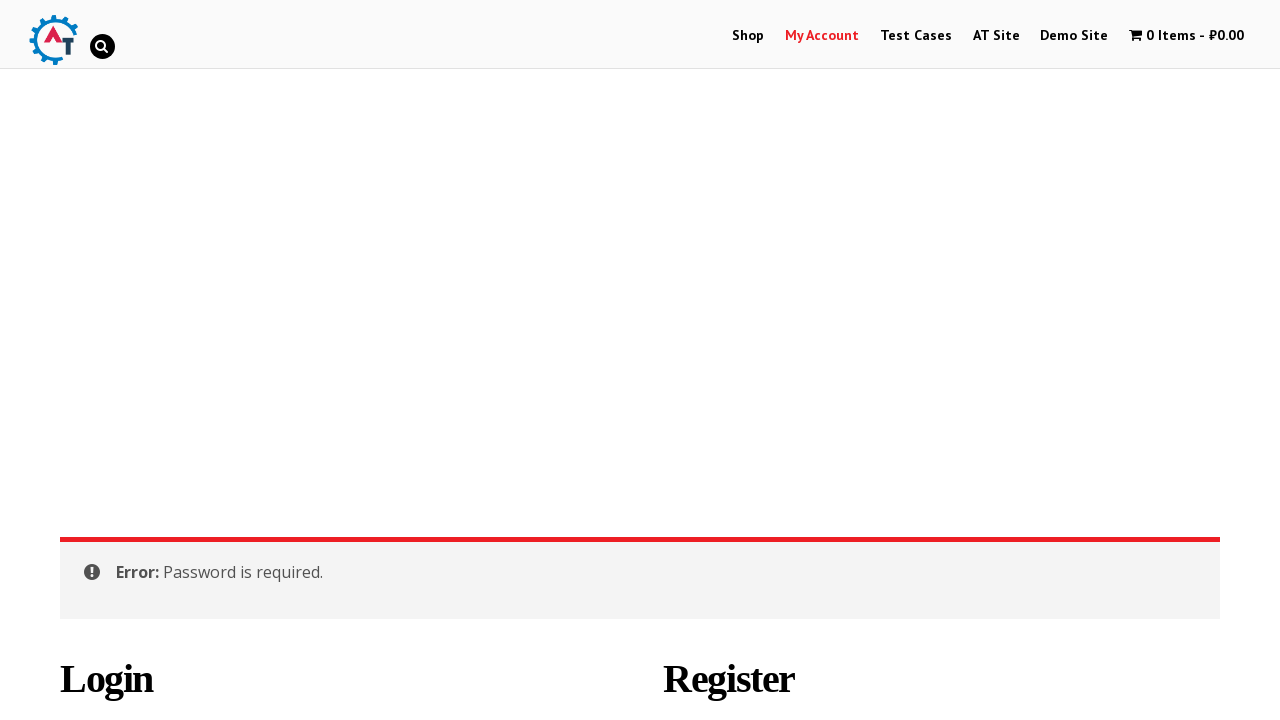

Verified error message matches expected text
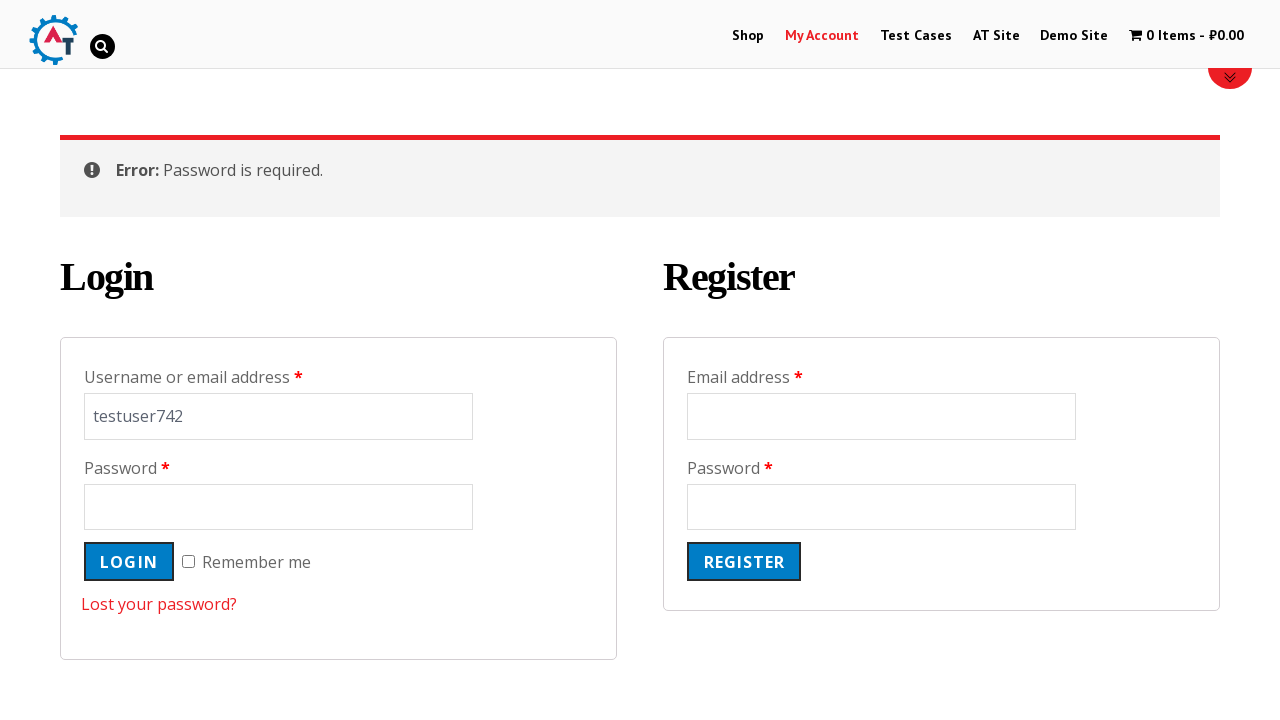

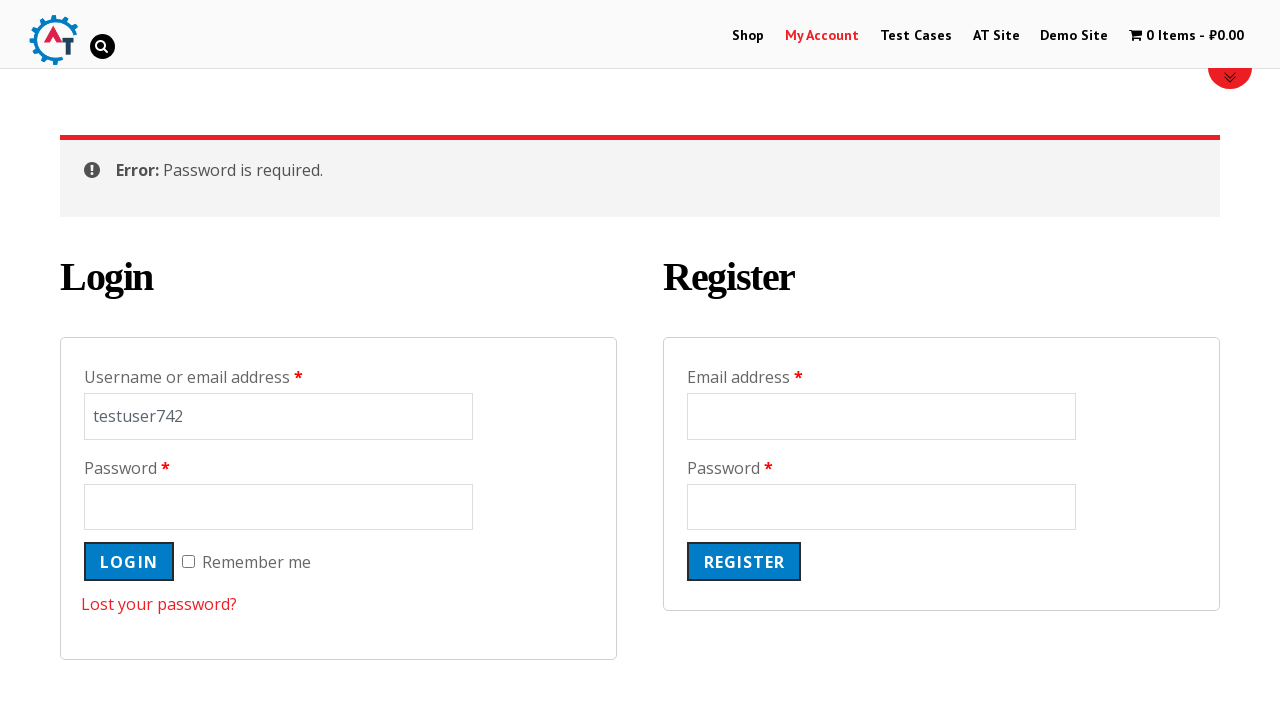